Tests page scrolling functionality by scrolling to different sections of the page including Latest News, Practice Page header, and Social Media sections

Starting URL: https://rahulshettyacademy.com/AutomationPractice/

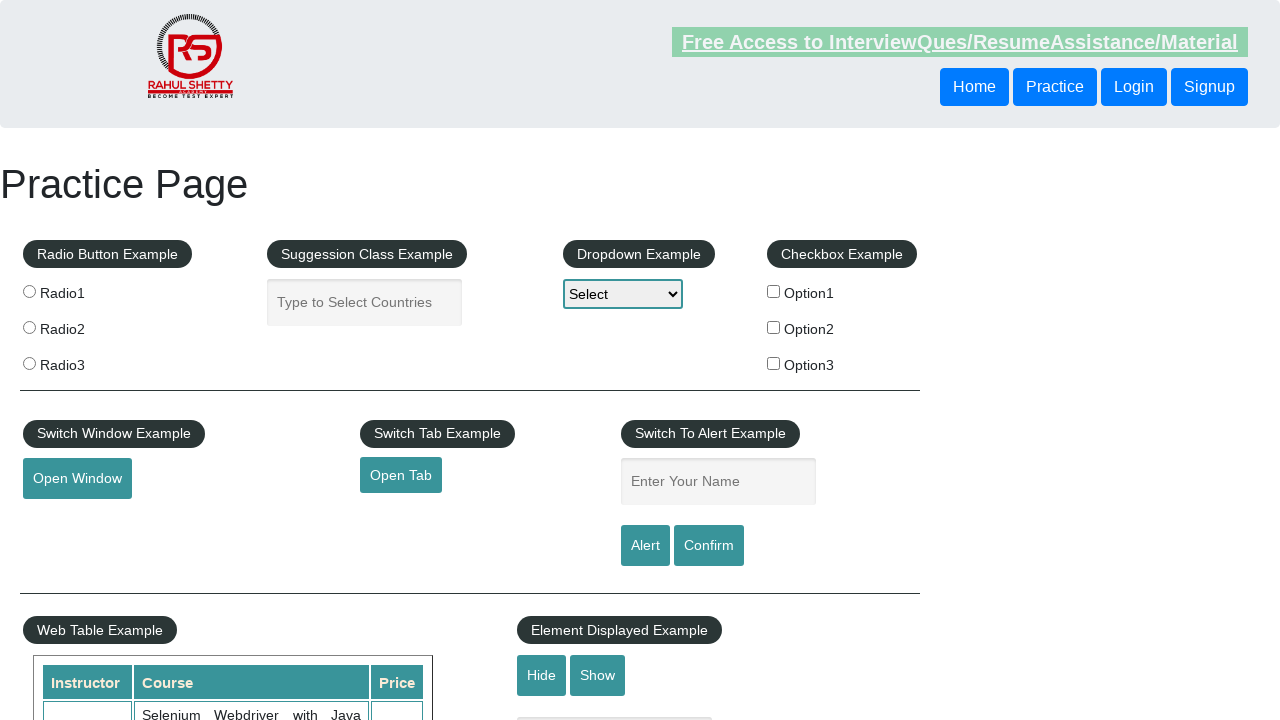

Navigated to AutomationPractice page
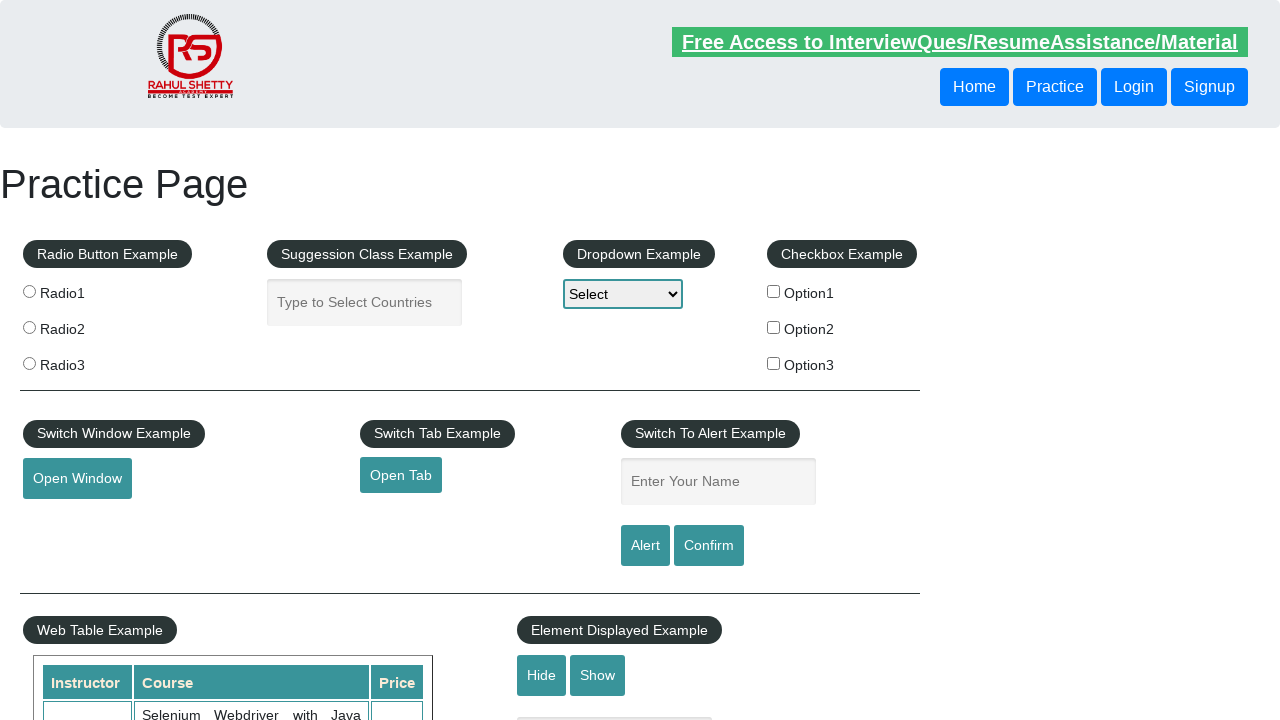

Located Latest News element
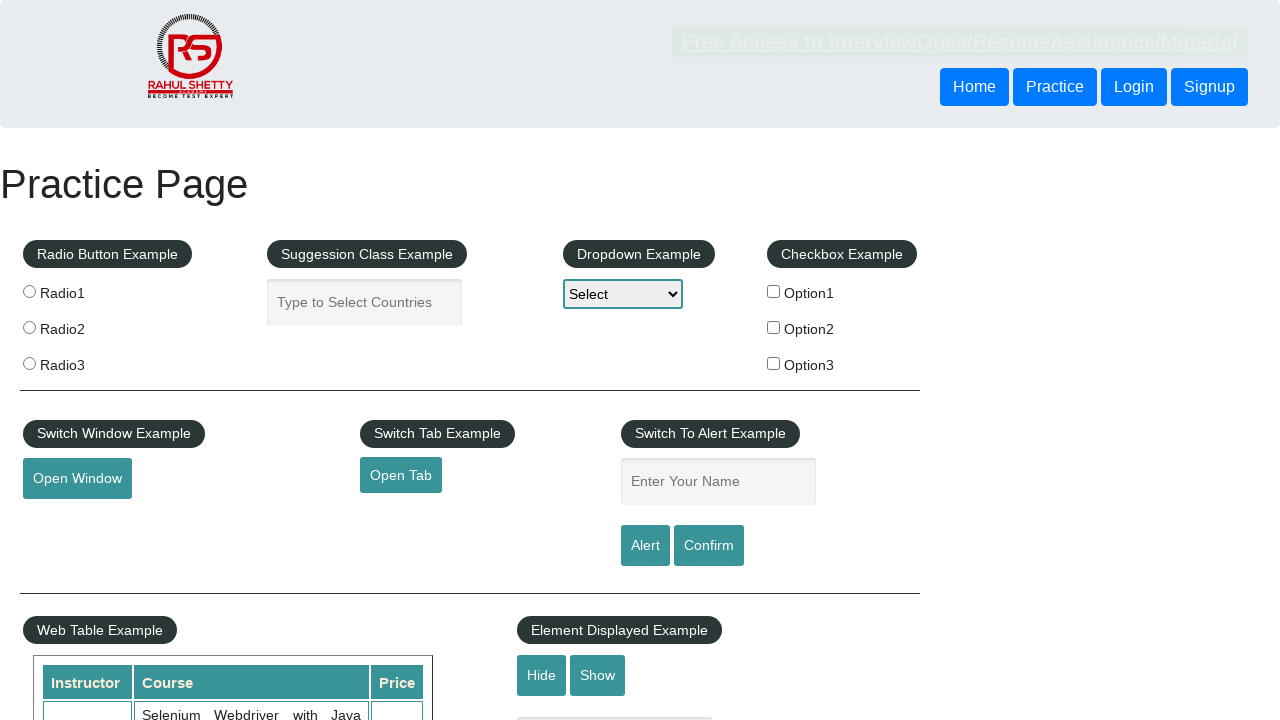

Scrolled to Latest News section
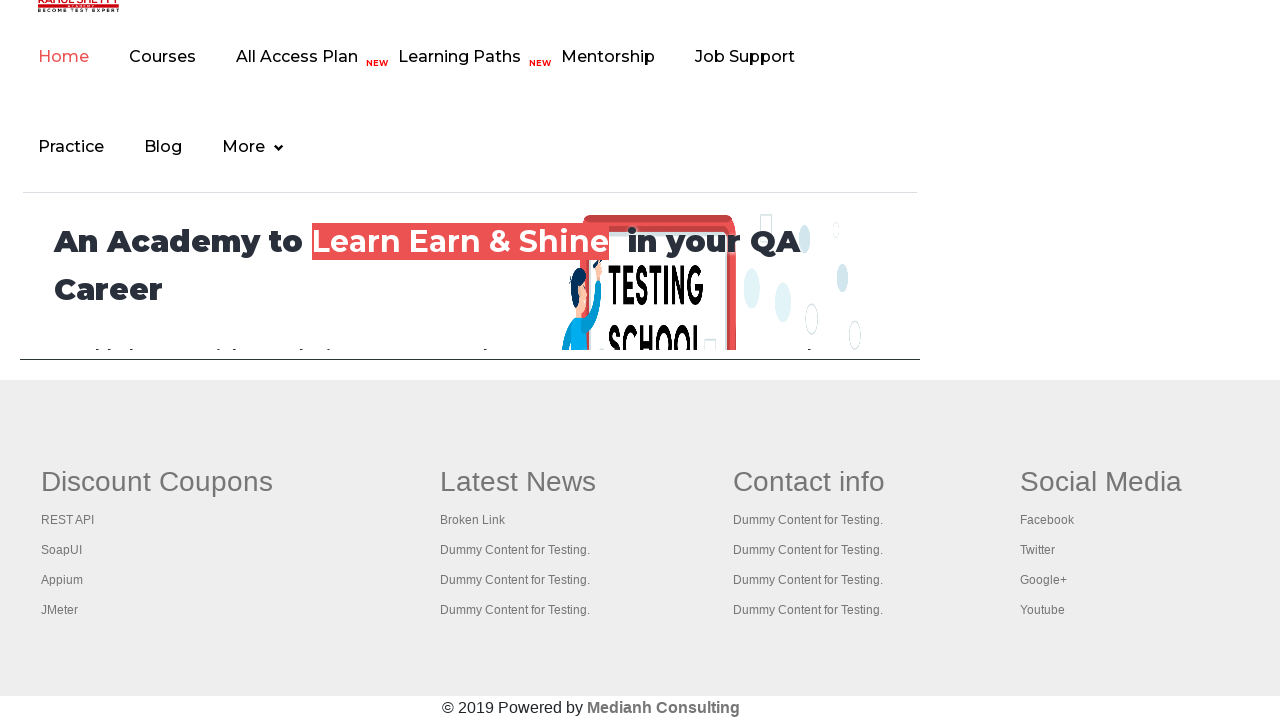

Located Practice Page header element
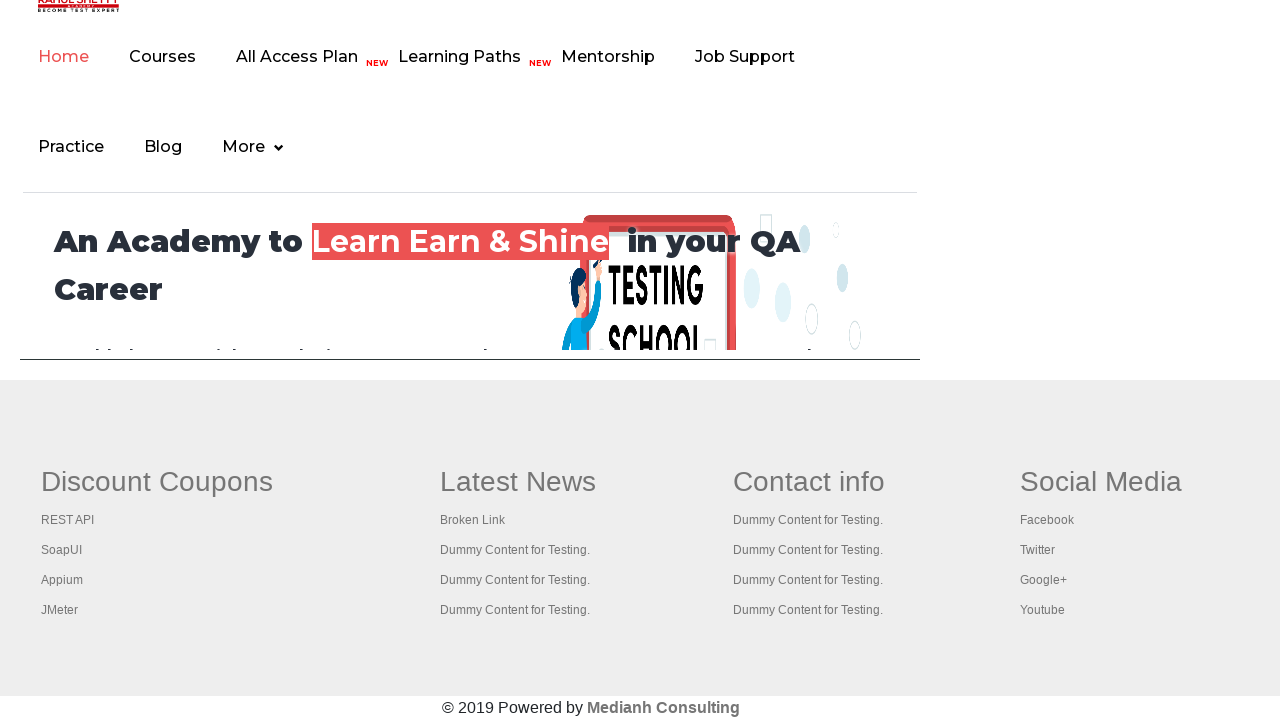

Scrolled to Practice Page header
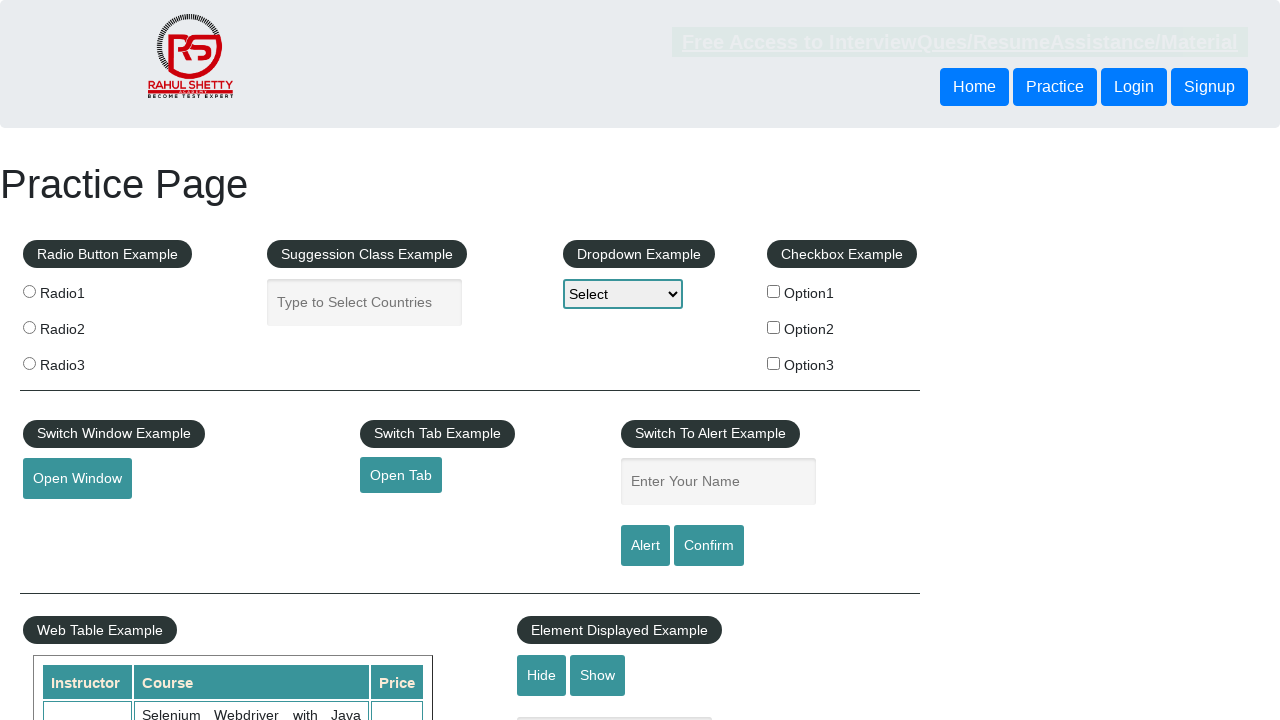

Located Social Media element
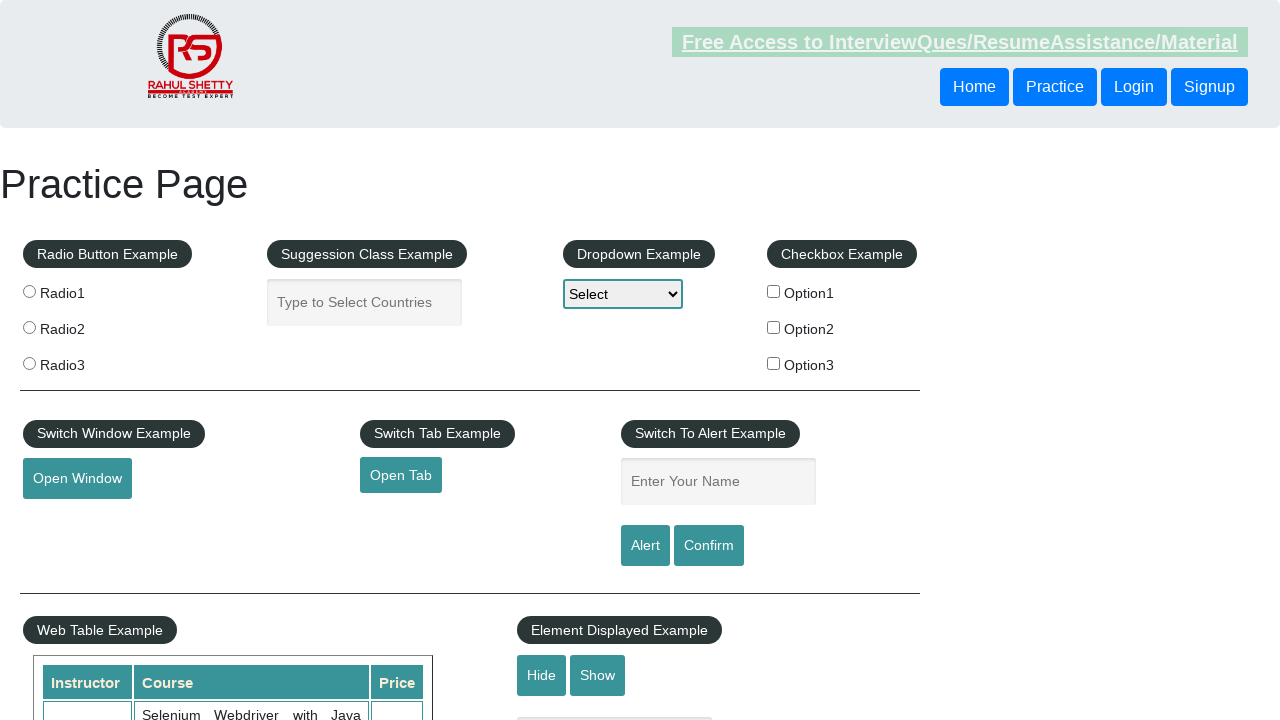

Scrolled to Social Media section
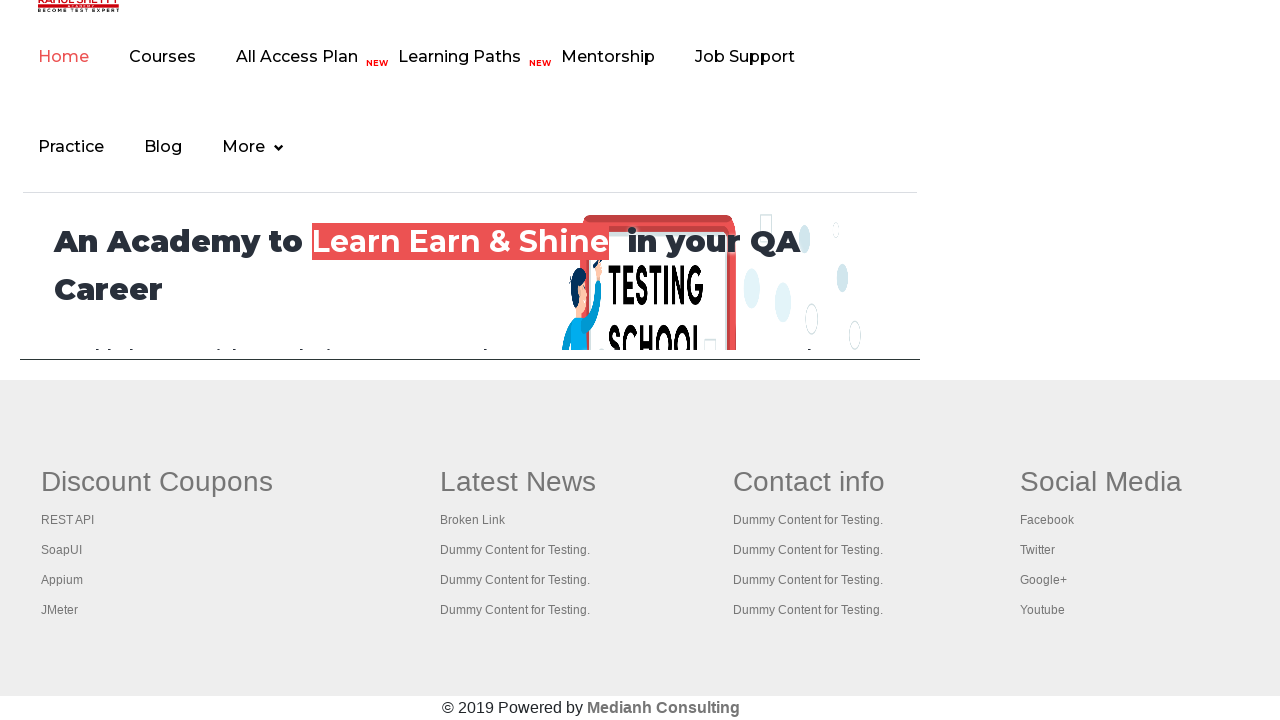

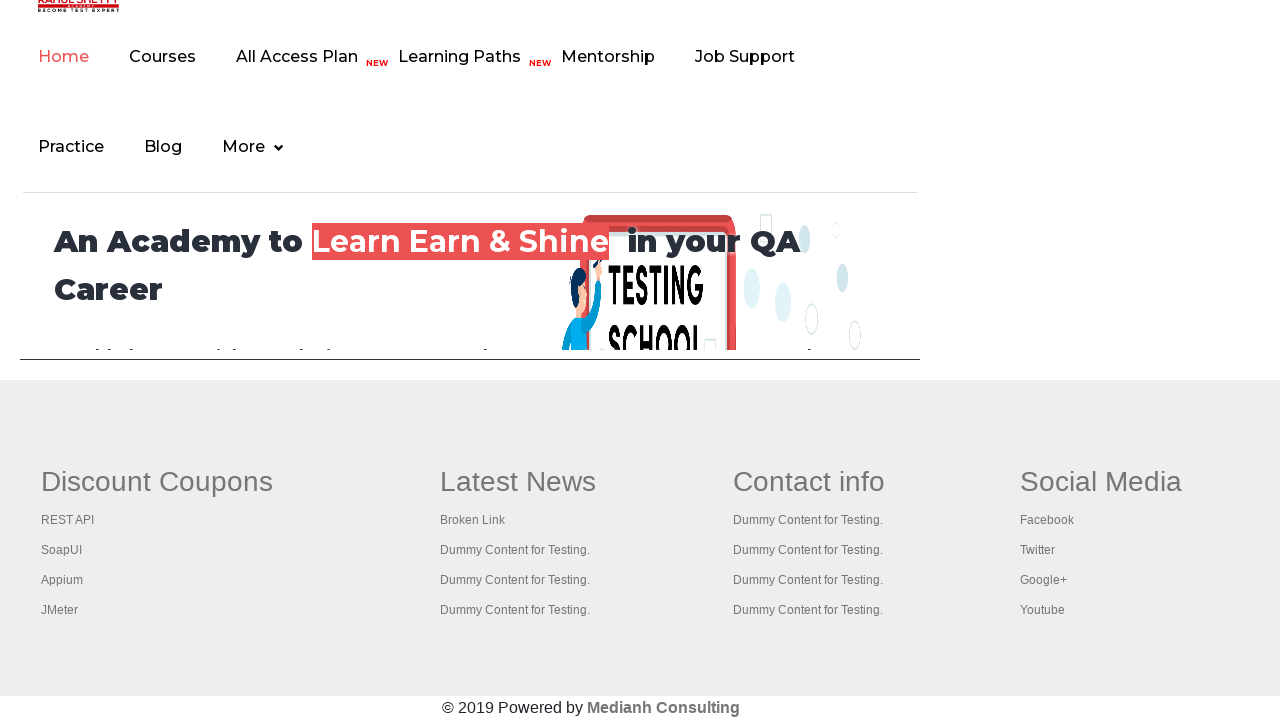